Navigates to Mozilla VPN page for Canada locale and clicks on the terms link in the footer to verify locale handling

Starting URL: https://www.mozilla.org/en-US/products/vpn/?geo=ca

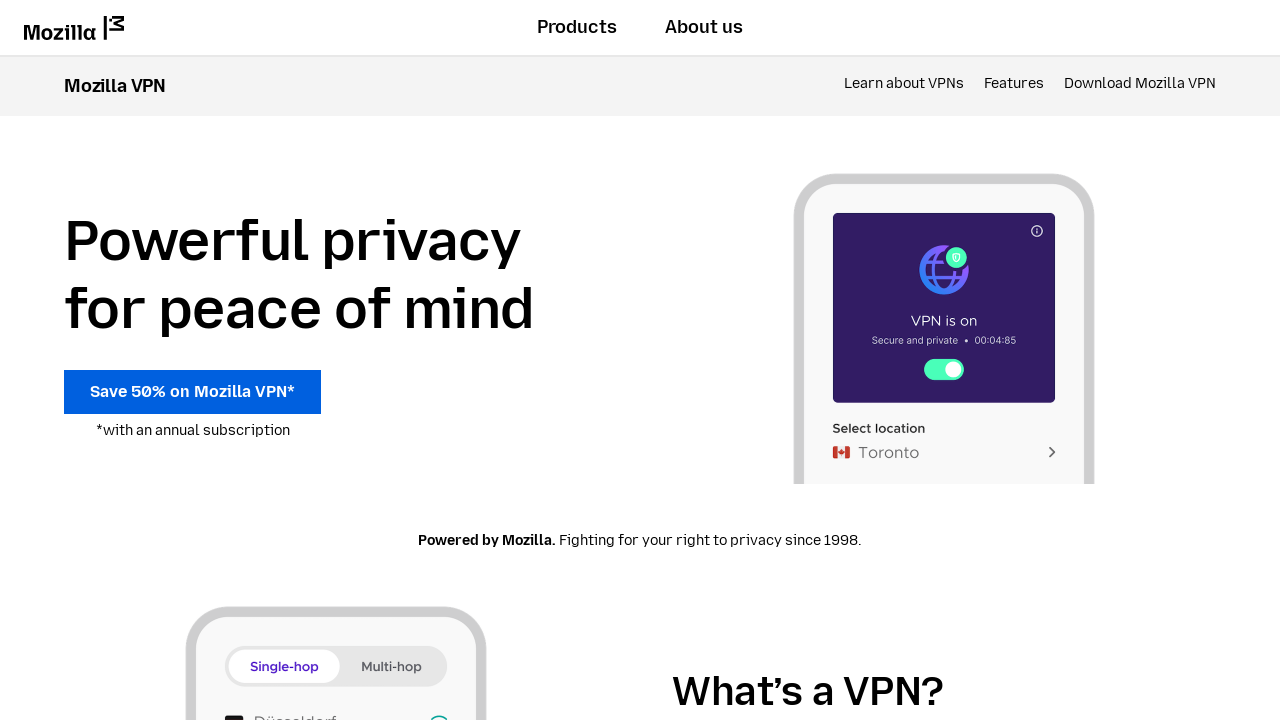

Waited for Mozilla VPN Canada locale page to fully load
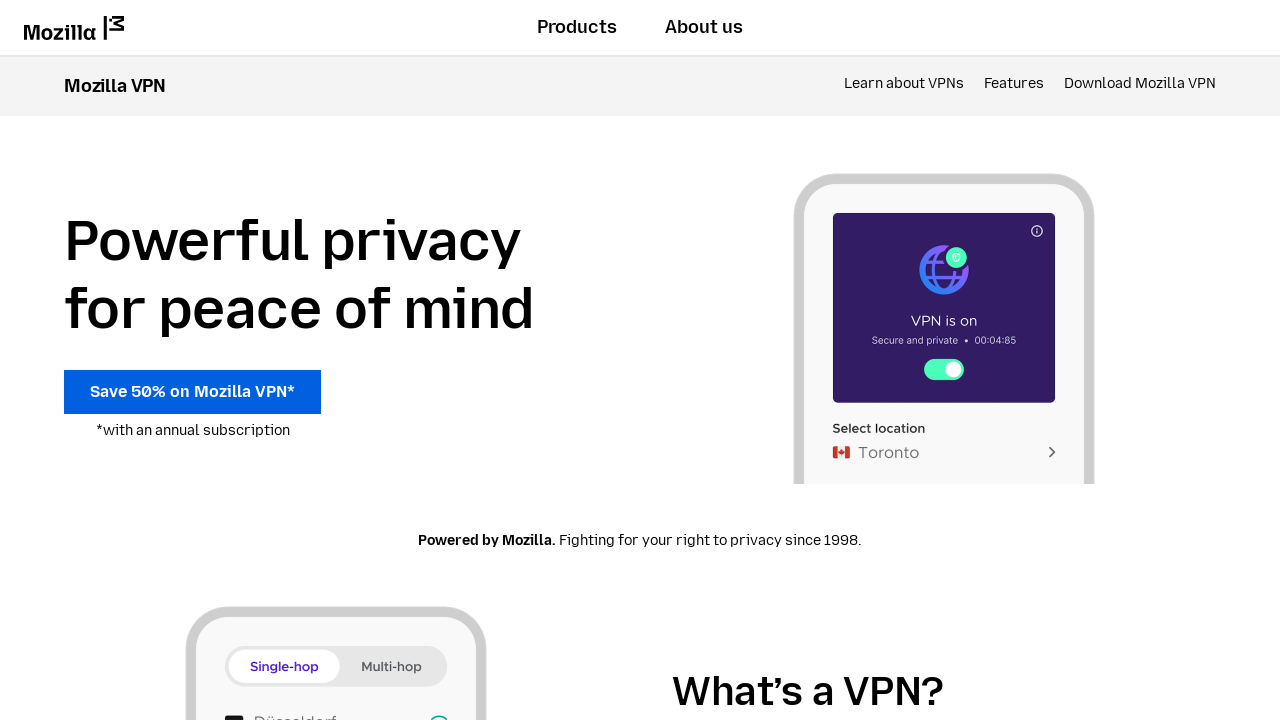

Clicked on terms link in footer at (640, 360) on .vpn-footer-list > li:nth-child(2) > a:nth-child(1)
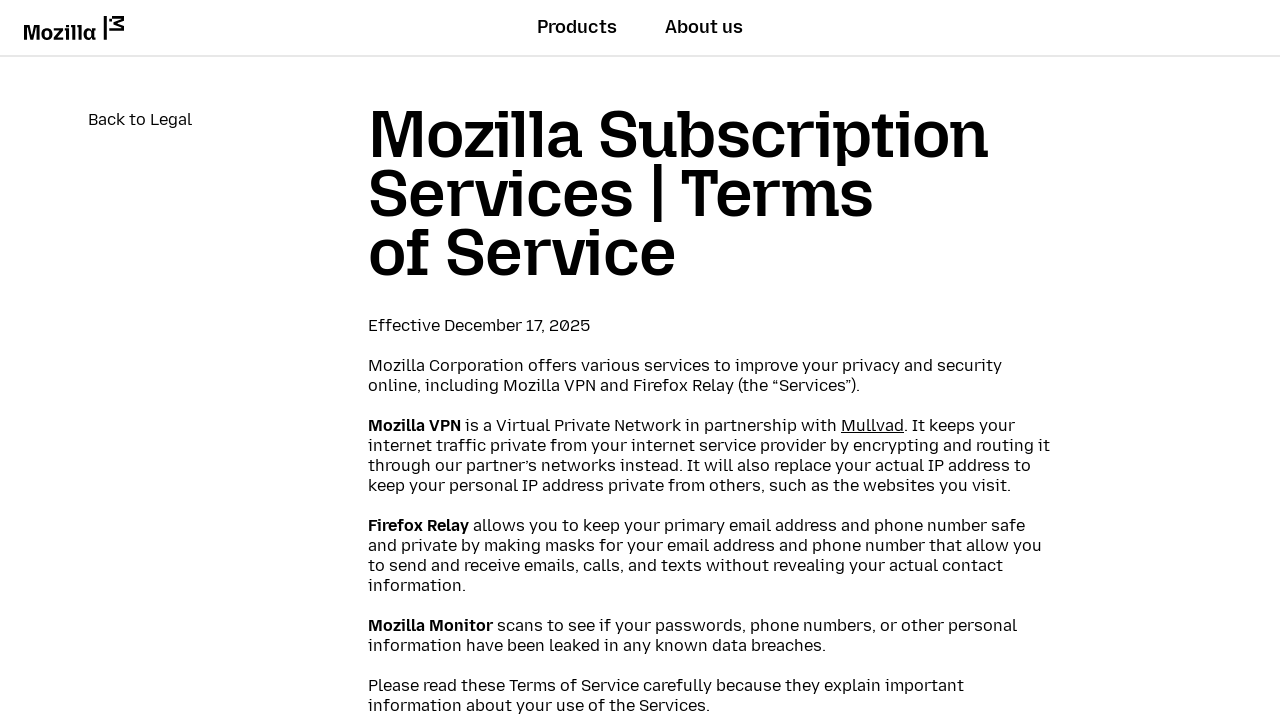

Waited for terms page navigation to complete
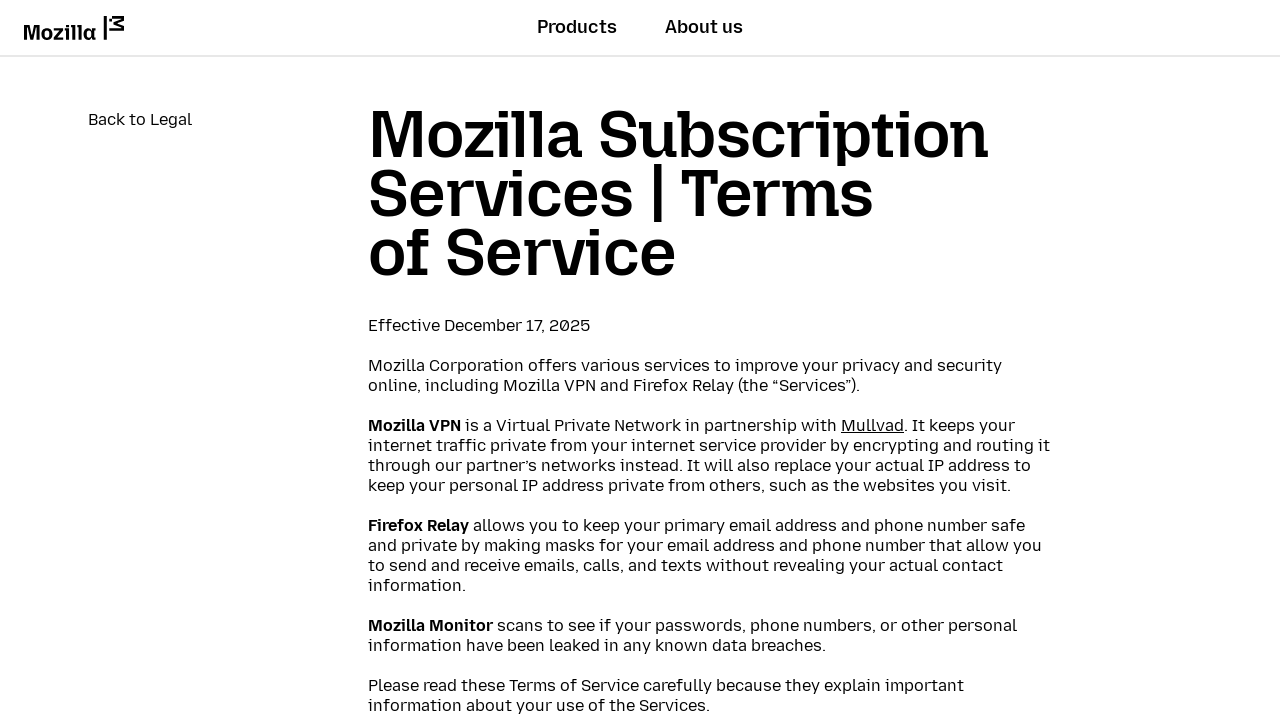

Verified main section header is visible on terms page
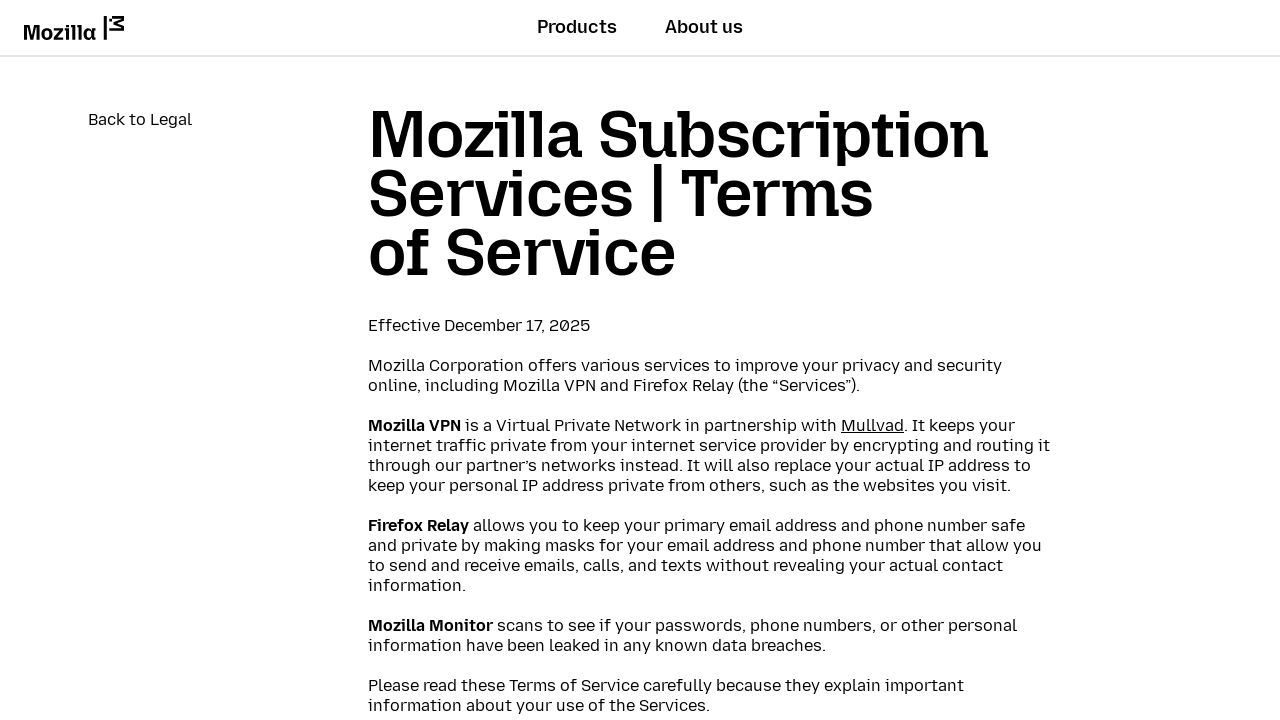

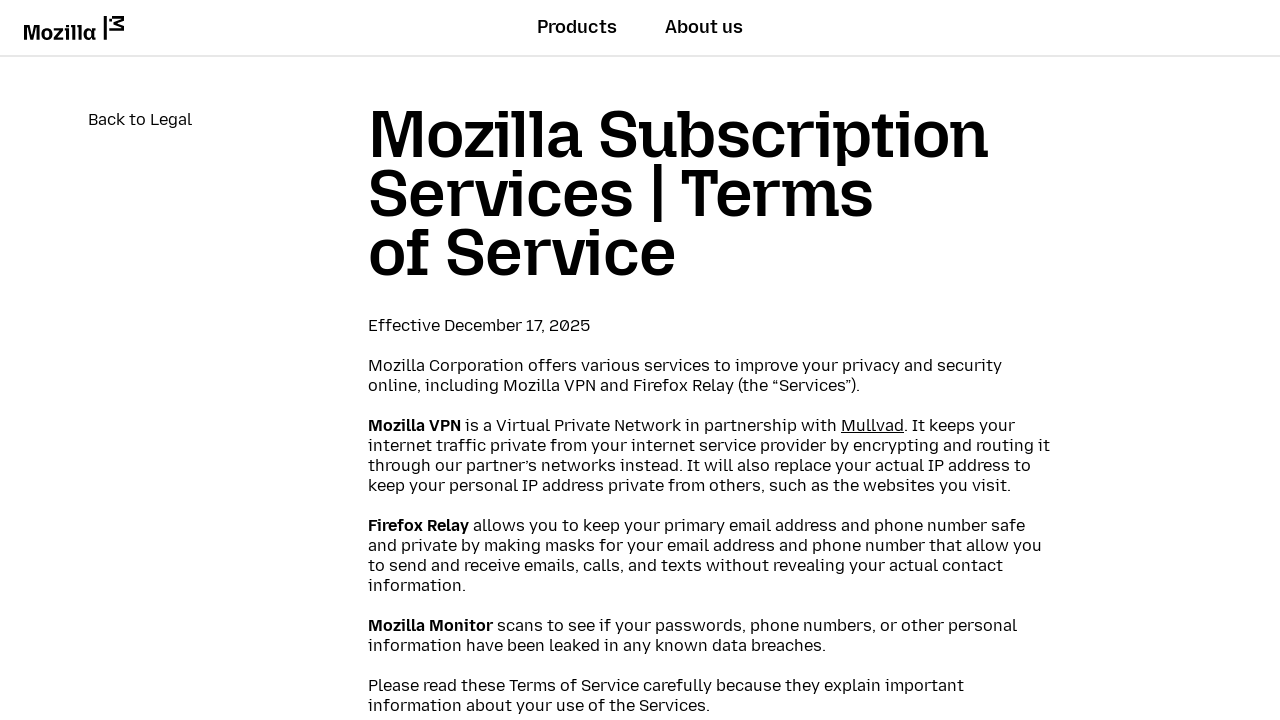